Tests notification message functionality by clicking to load messages and verifying both successful and unsuccessful notification states

Starting URL: https://practice.expandtesting.com/notification-message-rendered

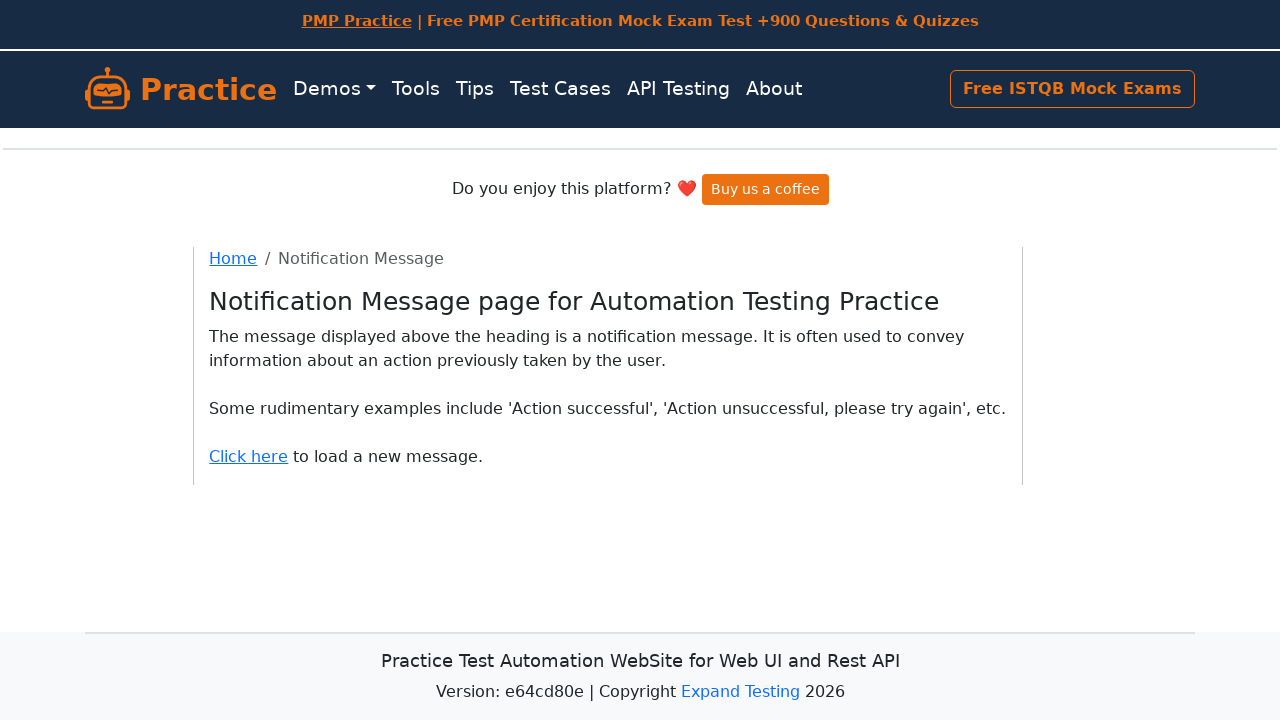

Clicked 'Click here' link to load notification message at (249, 456) on a:text('Click here')
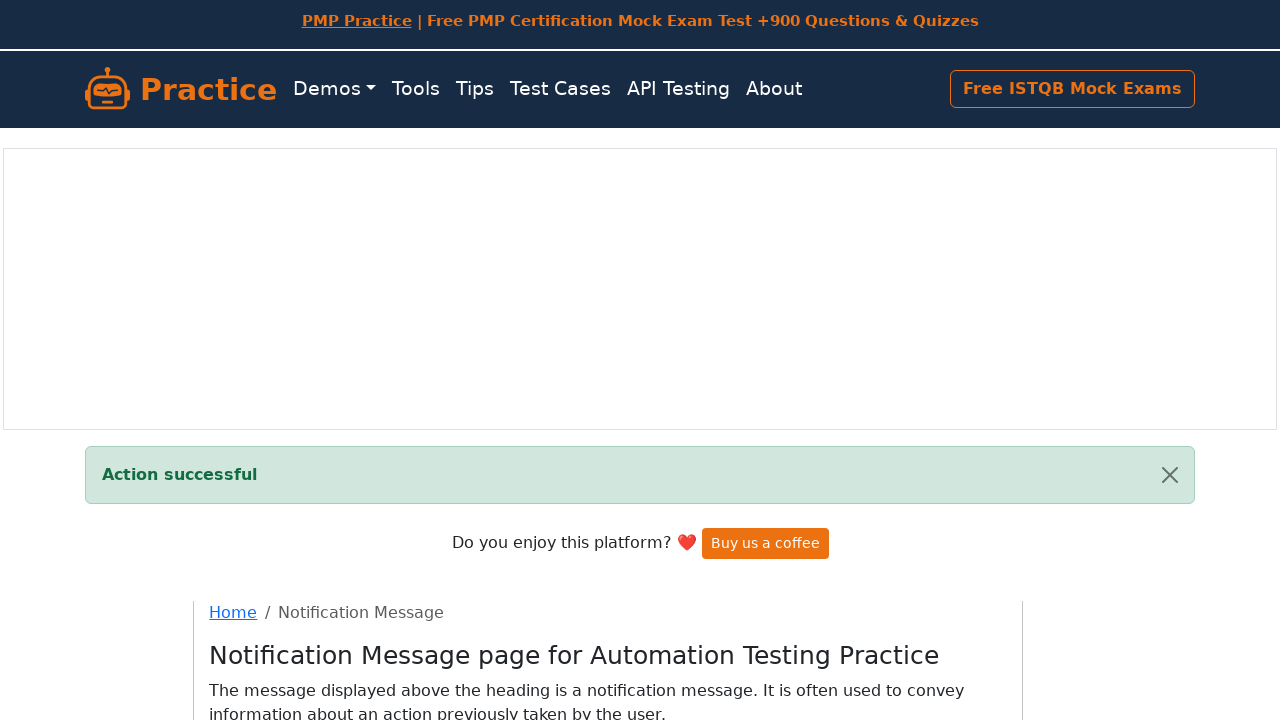

Notification message appeared and became visible
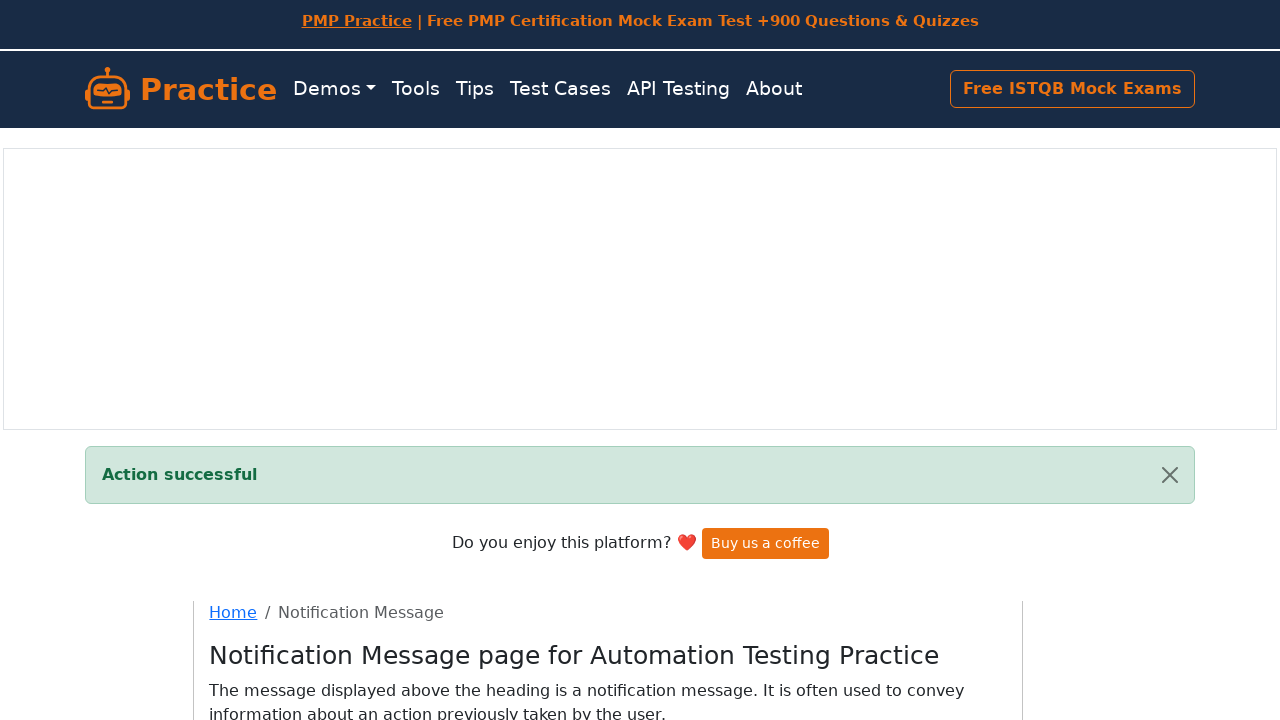

Retrieved notification message: '
		        Action successful
		        
		      '
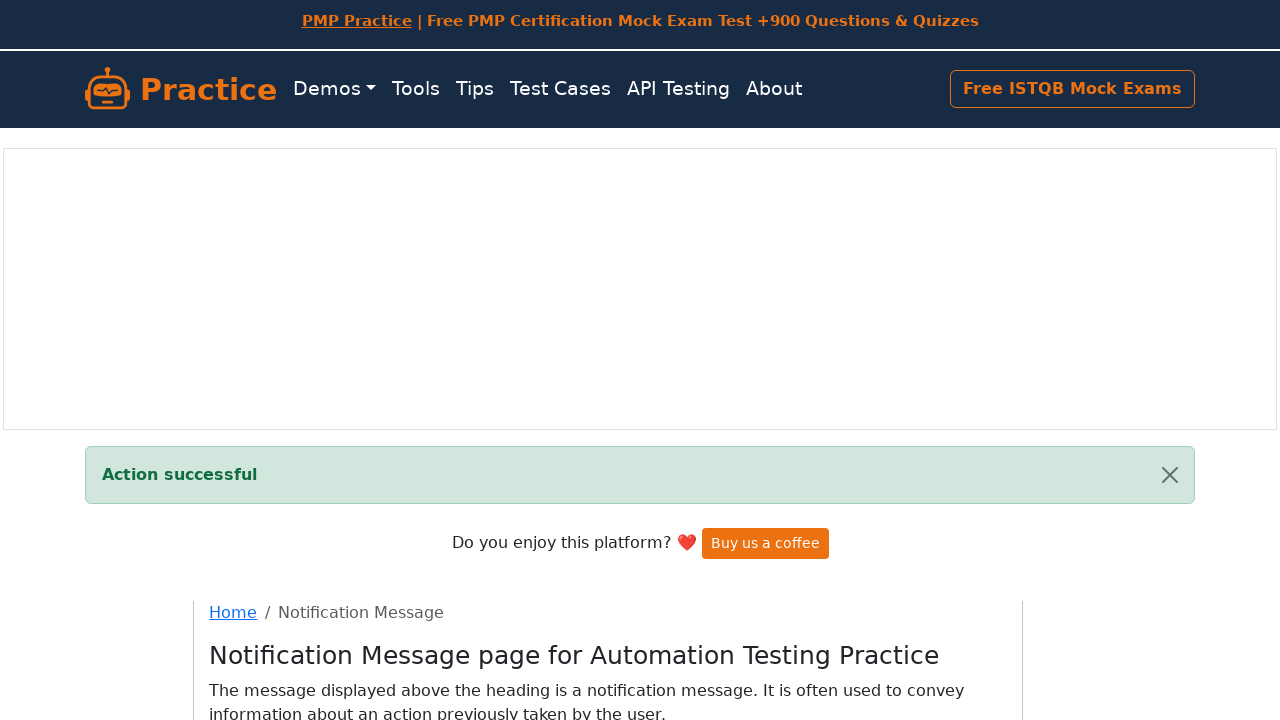

Clicked 'Click here' link again to retry at (249, 400) on a:text('Click here')
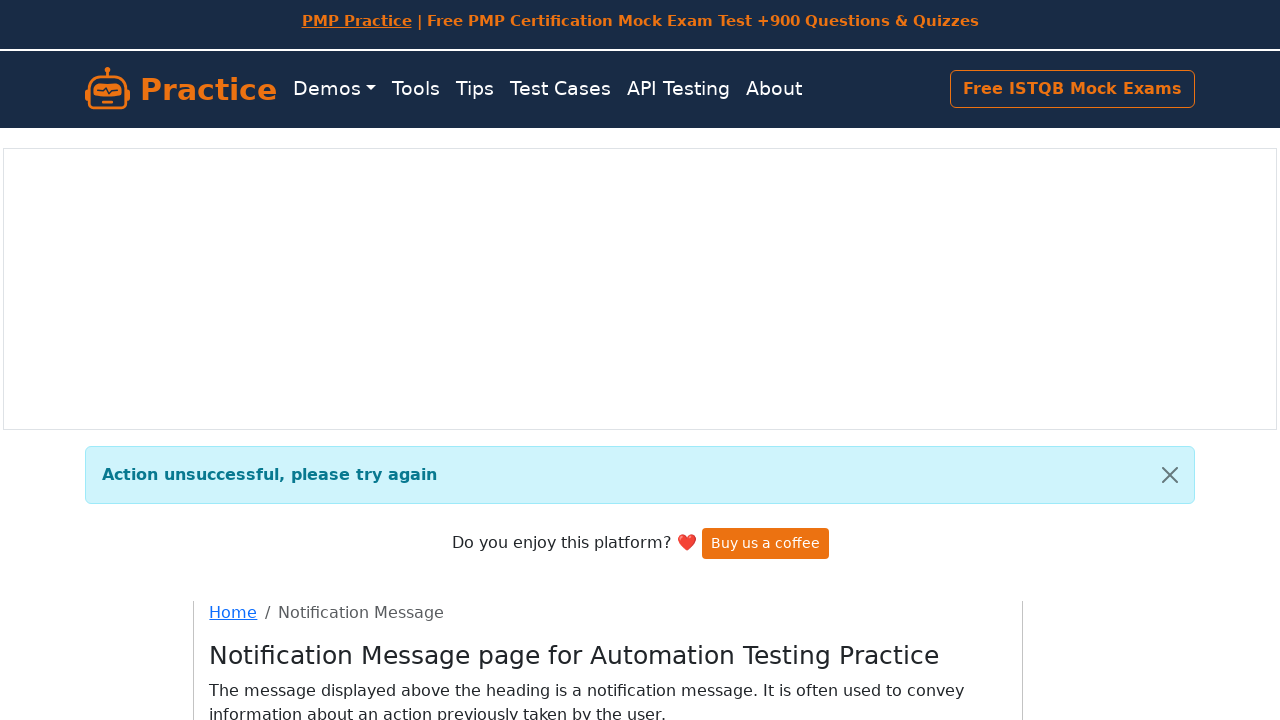

Notification message appeared after retry
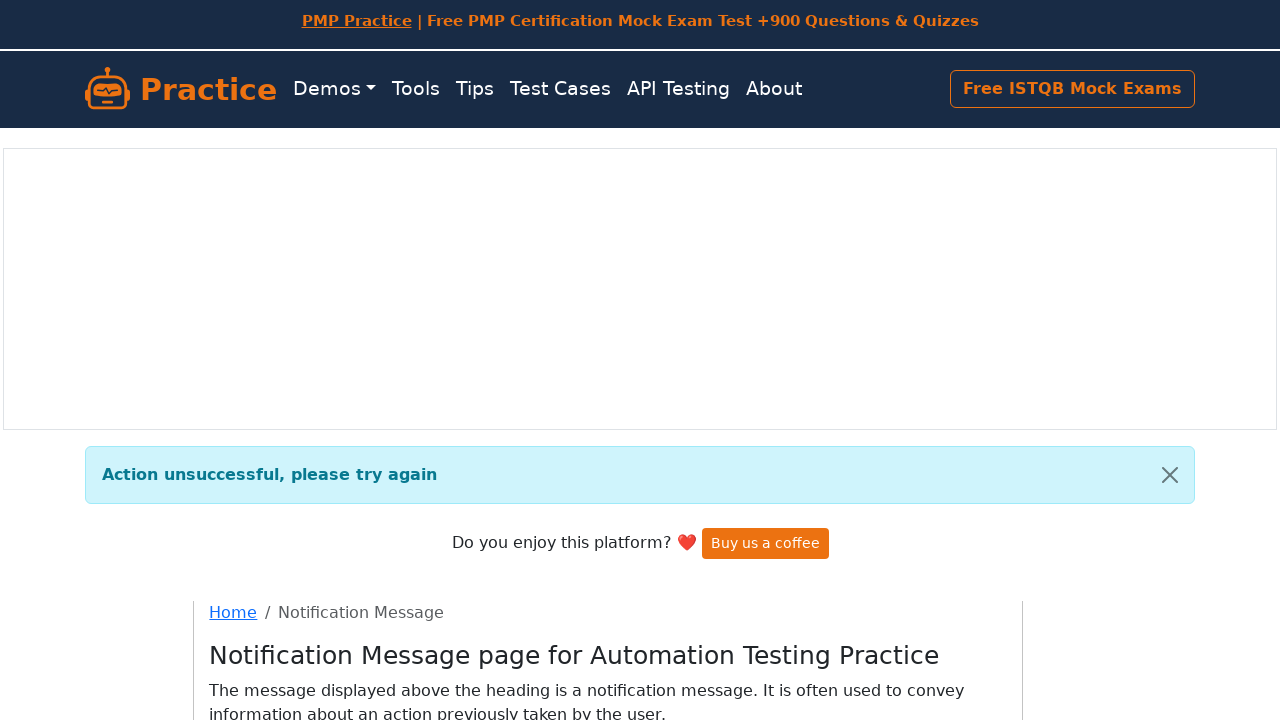

Retrieved notification message: '
		        Action unsuccessful, please try again
		        
		      '
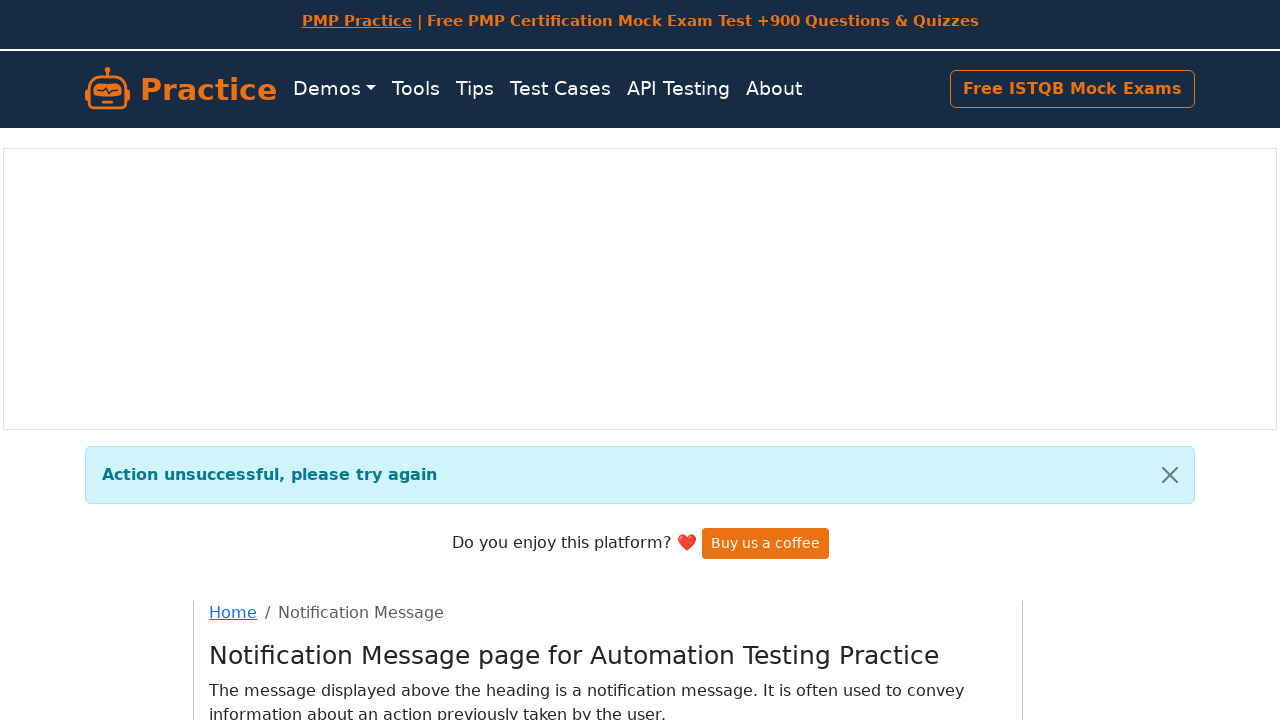

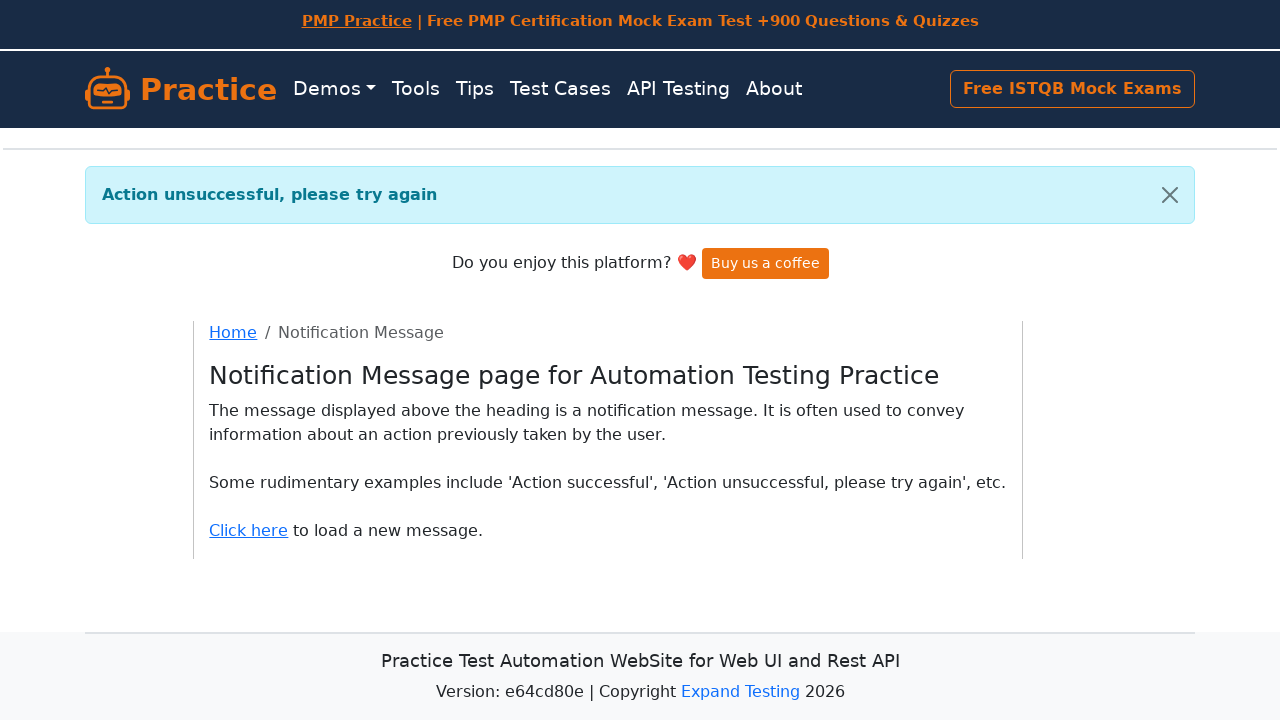